Tests that Clear completed button is hidden when there are no completed items

Starting URL: https://demo.playwright.dev/todomvc

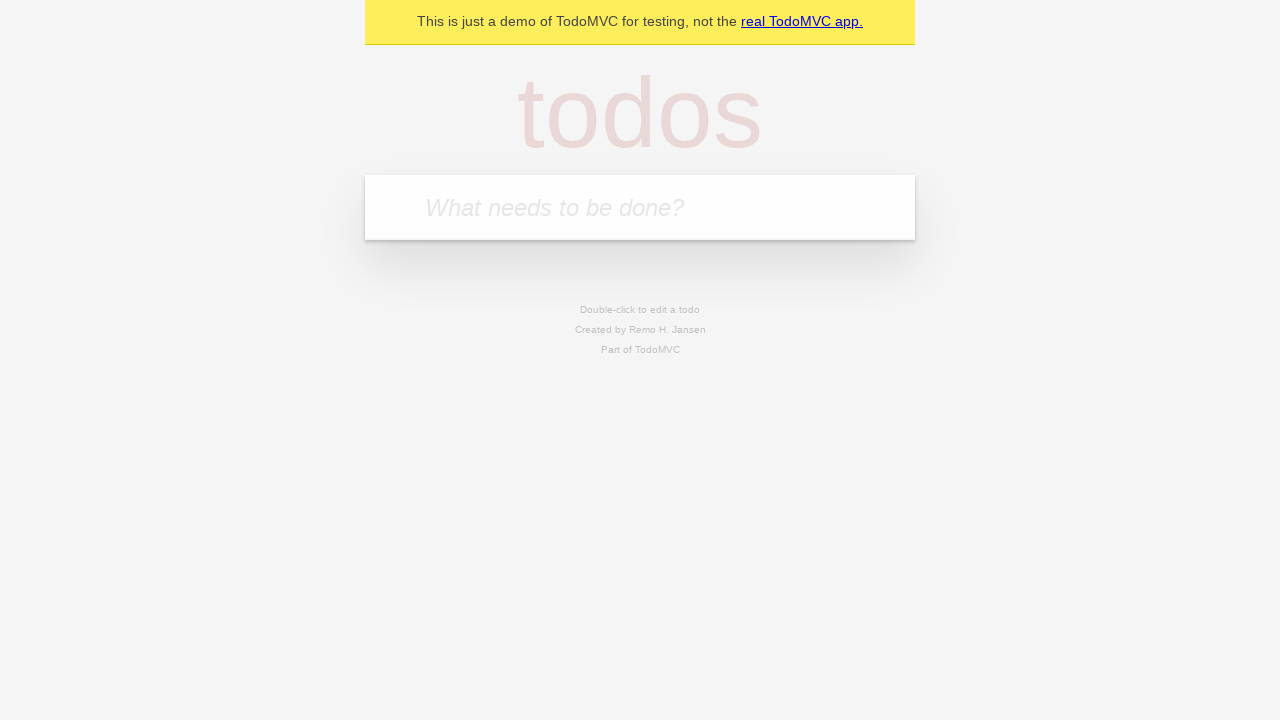

Filled todo input with 'buy some cheese' on internal:attr=[placeholder="What needs to be done?"i]
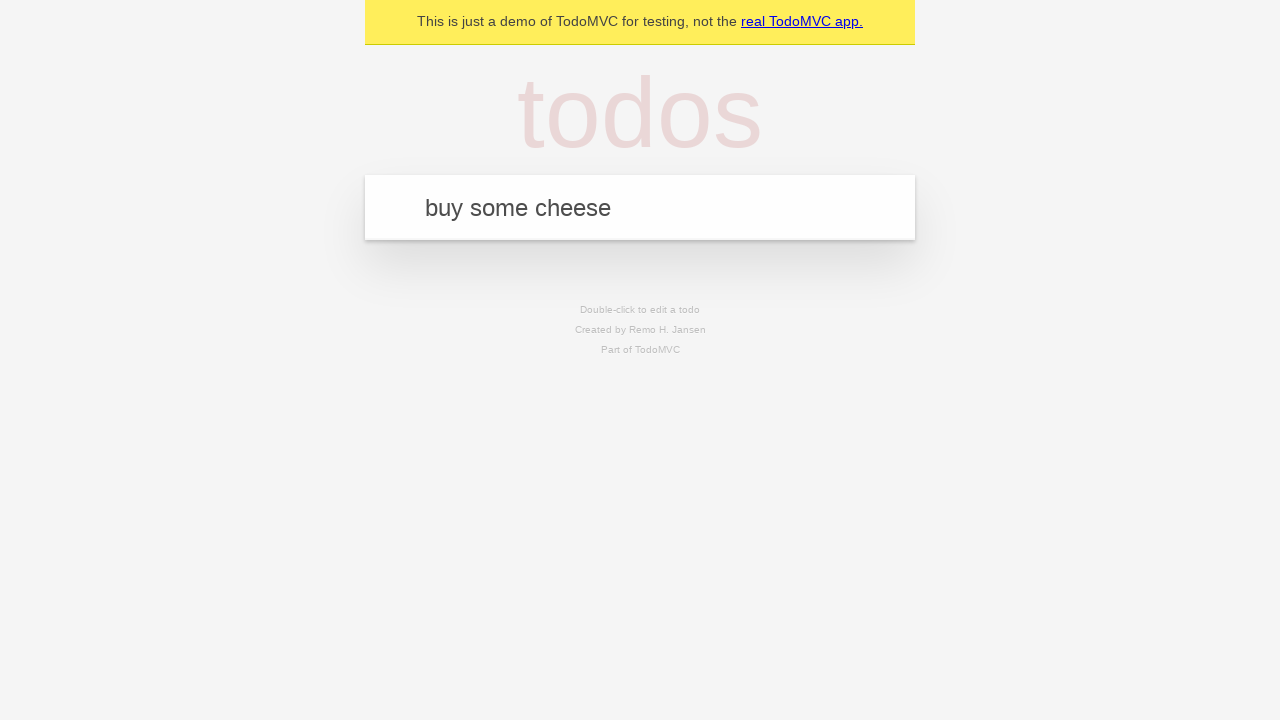

Pressed Enter to add 'buy some cheese' to todo list on internal:attr=[placeholder="What needs to be done?"i]
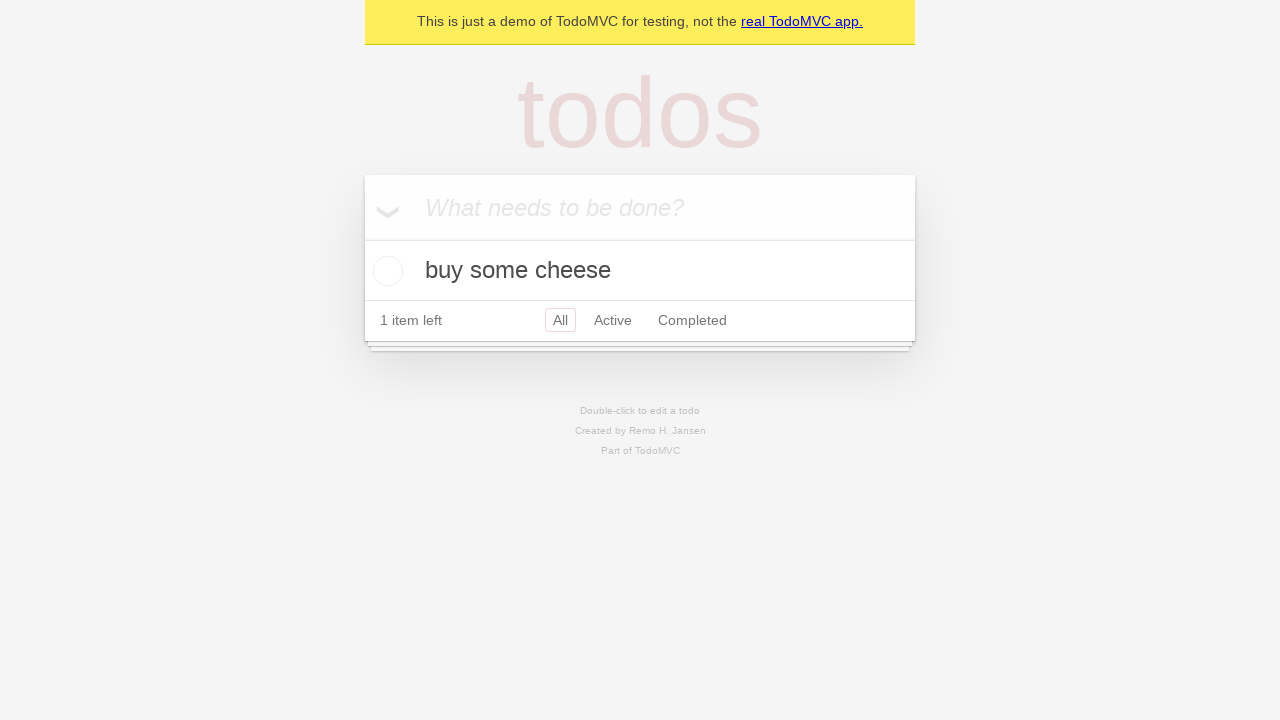

Filled todo input with 'feed the cat' on internal:attr=[placeholder="What needs to be done?"i]
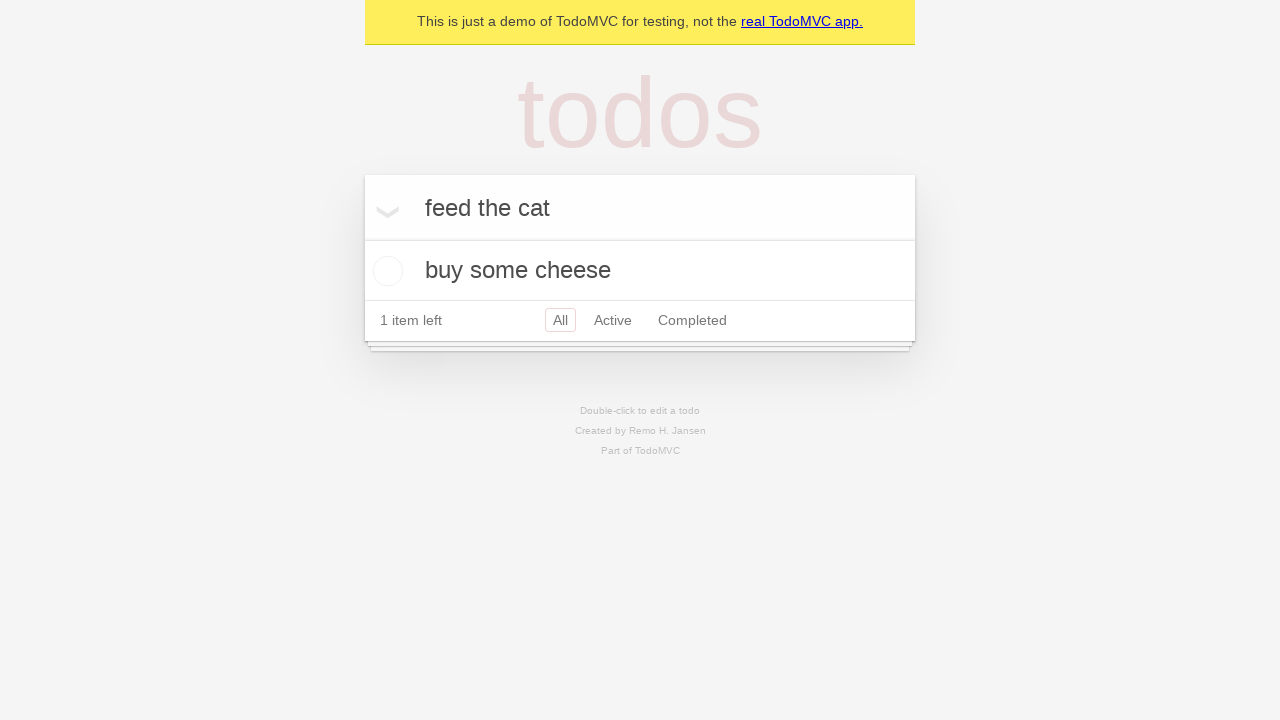

Pressed Enter to add 'feed the cat' to todo list on internal:attr=[placeholder="What needs to be done?"i]
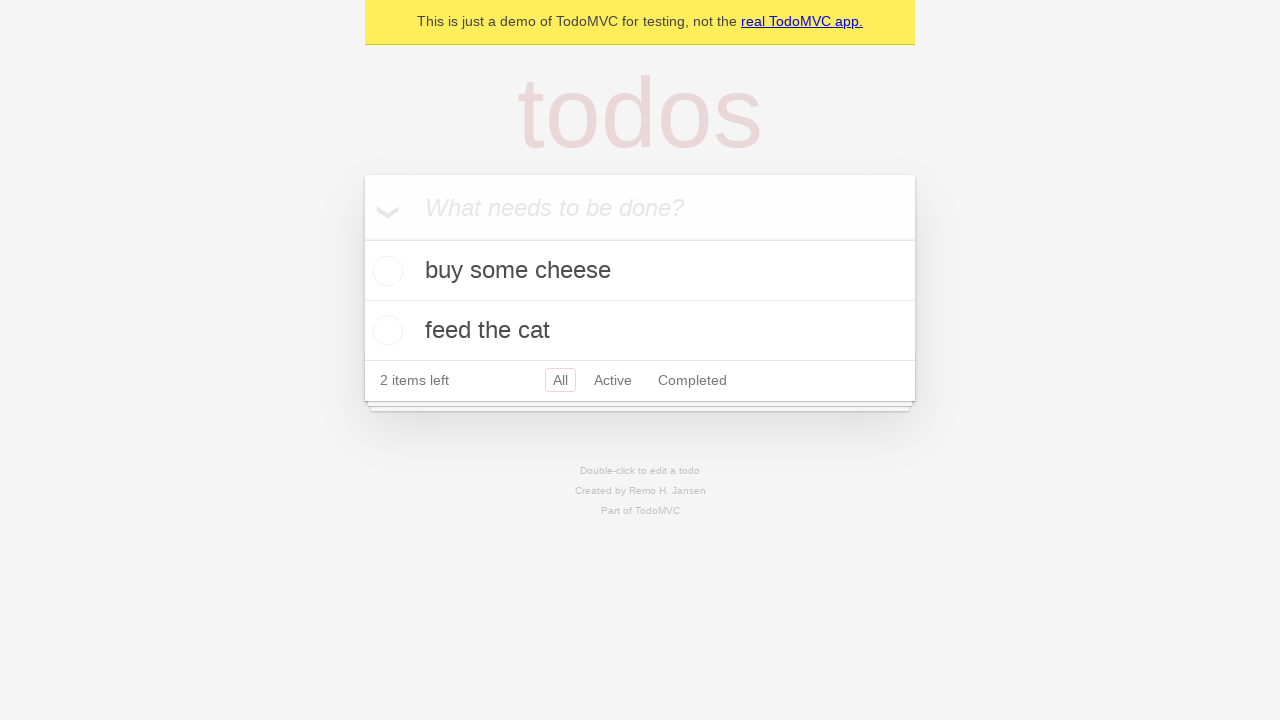

Filled todo input with 'book a doctors appointment' on internal:attr=[placeholder="What needs to be done?"i]
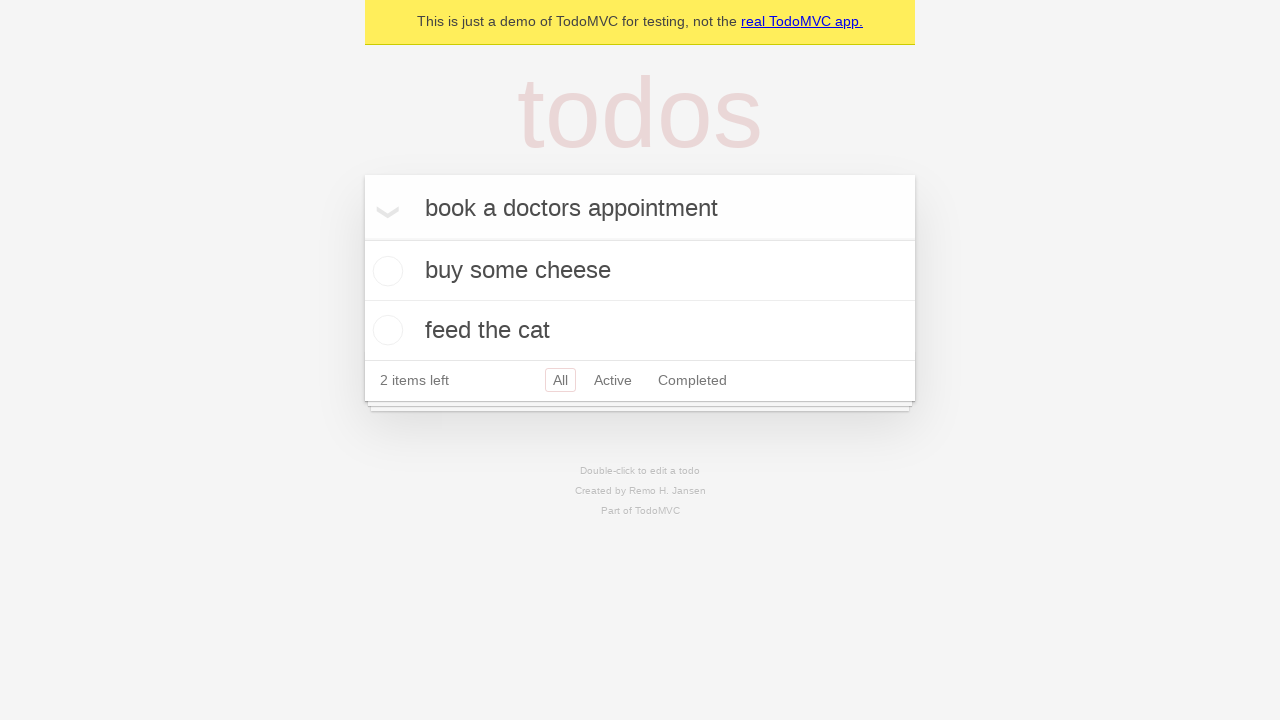

Pressed Enter to add 'book a doctors appointment' to todo list on internal:attr=[placeholder="What needs to be done?"i]
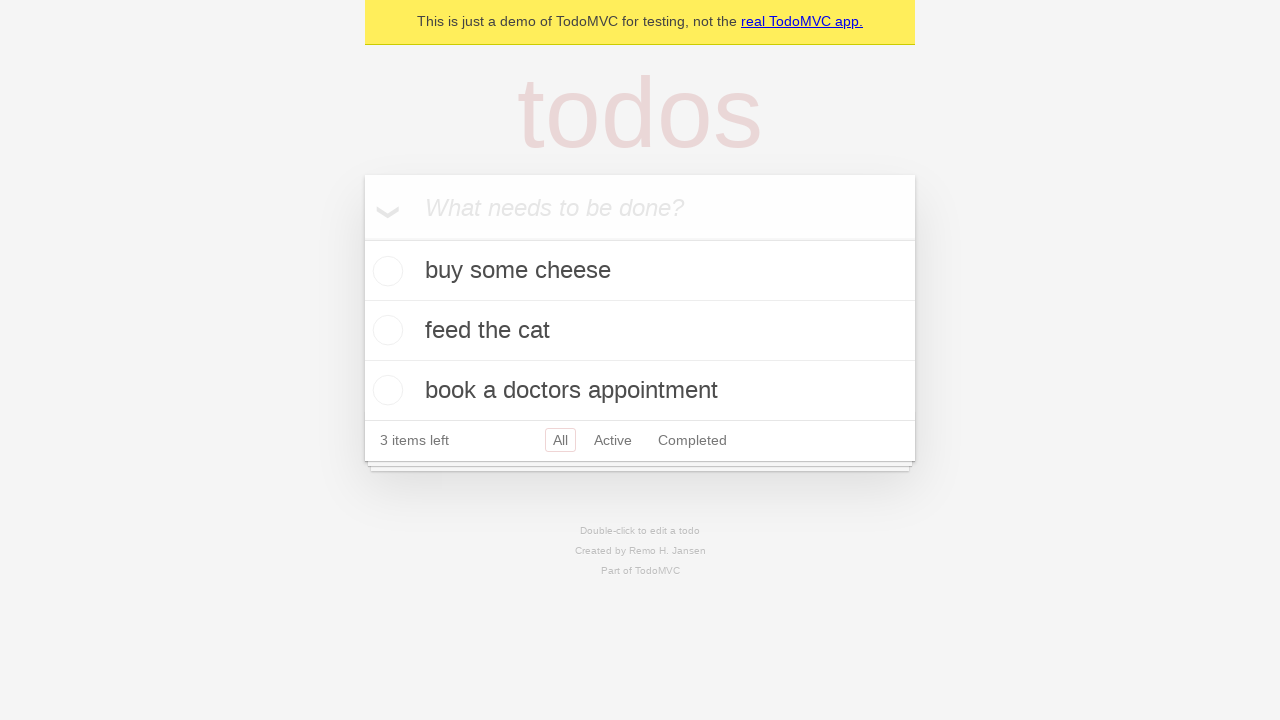

Checked the first todo item as completed at (385, 271) on .todo-list li .toggle >> nth=0
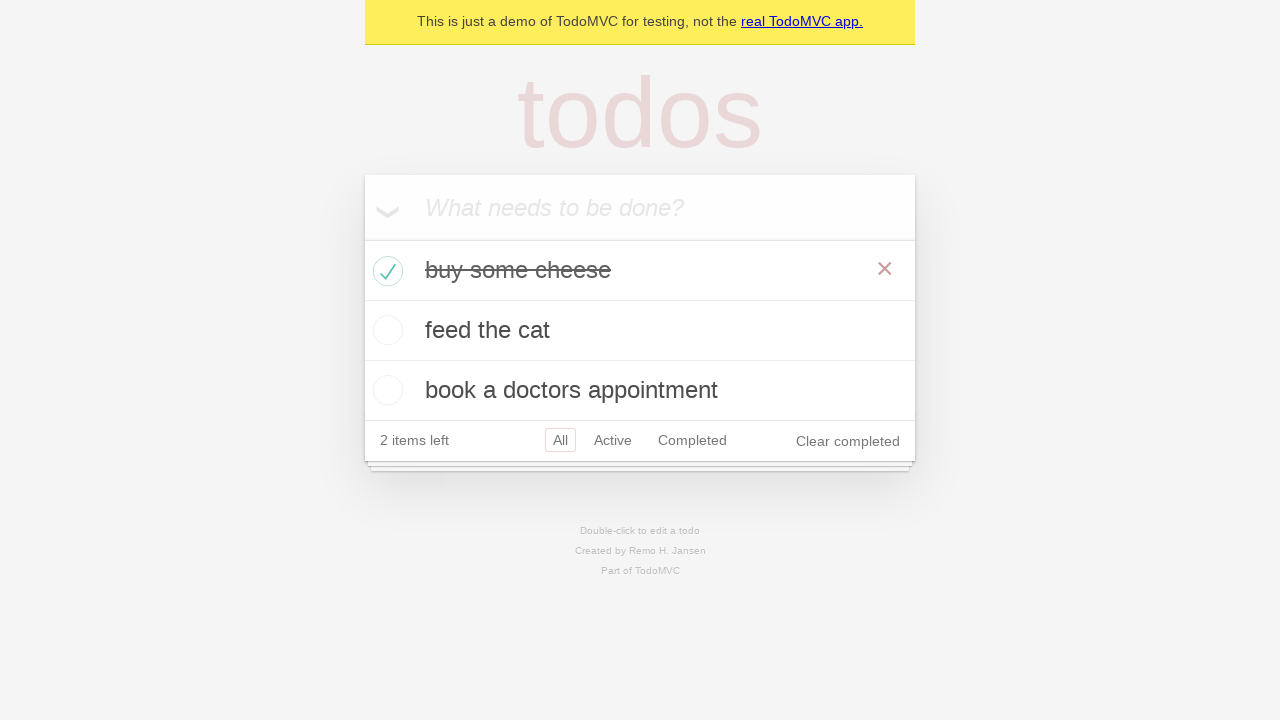

Clicked 'Clear completed' button to remove completed items at (848, 441) on internal:role=button[name="Clear completed"i]
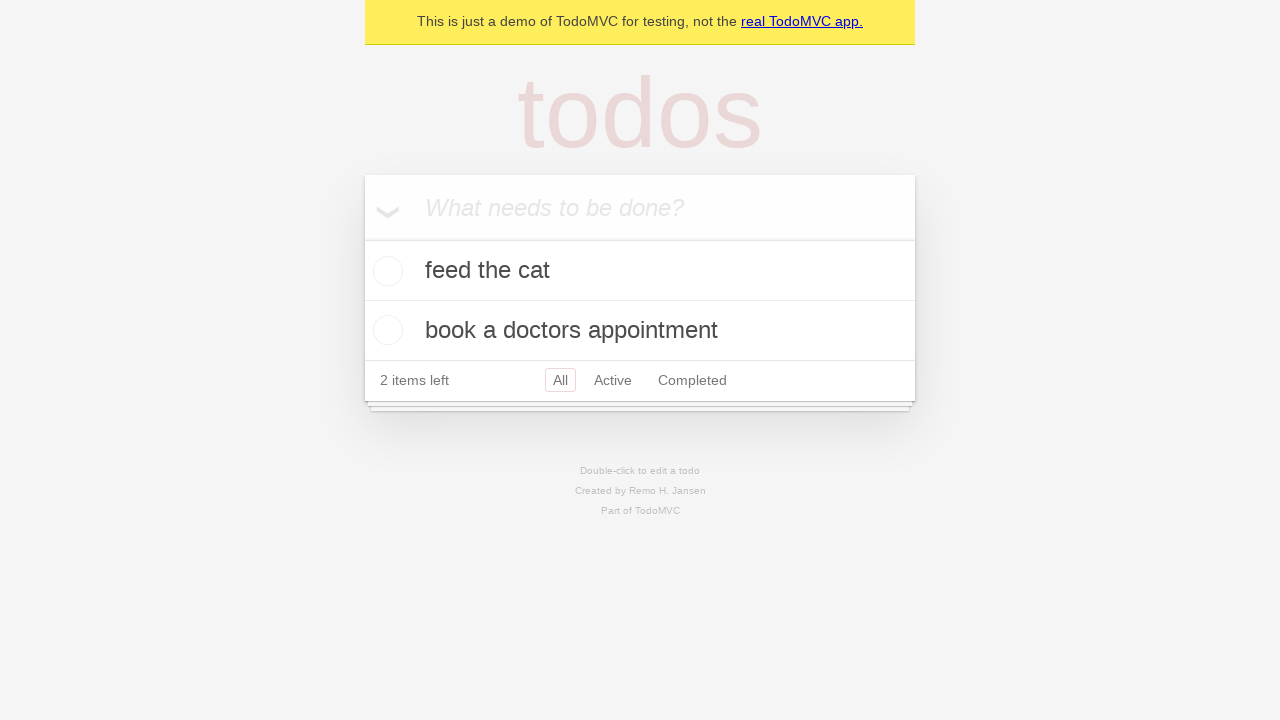

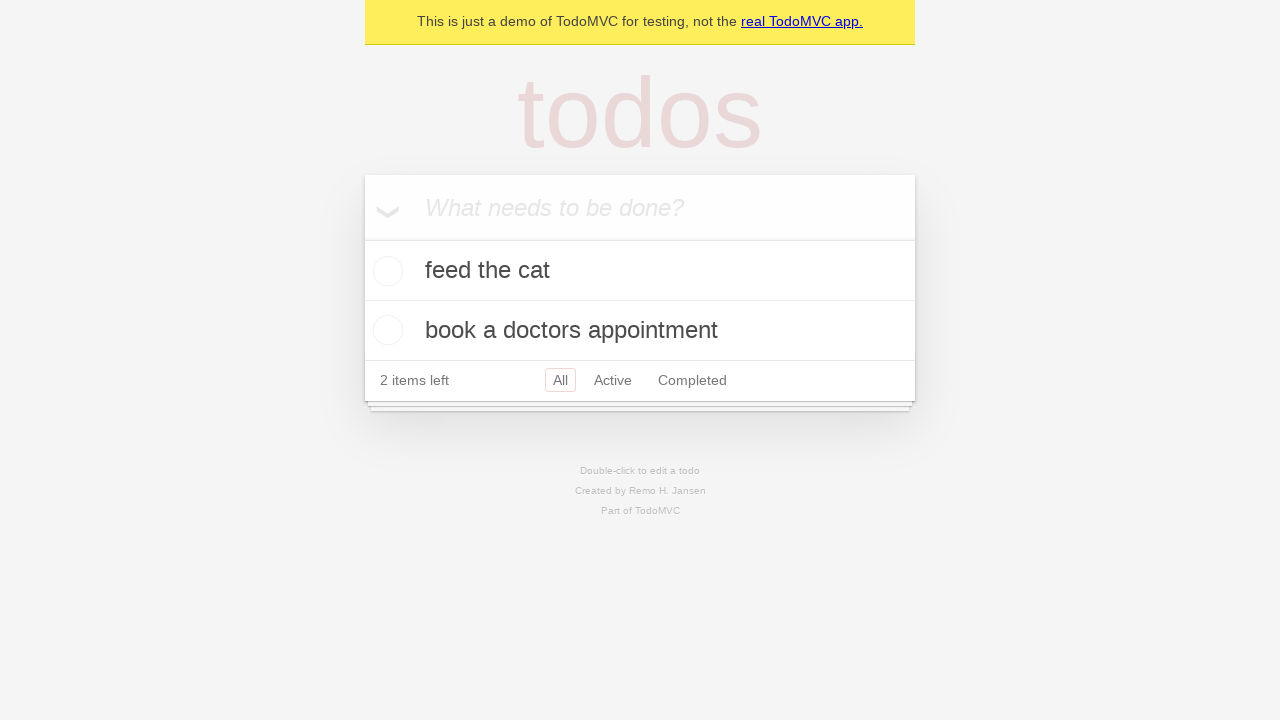